Tests registration form validation by submitting with mismatched passwords and verifying error message

Starting URL: http://railwayb1.somee.com

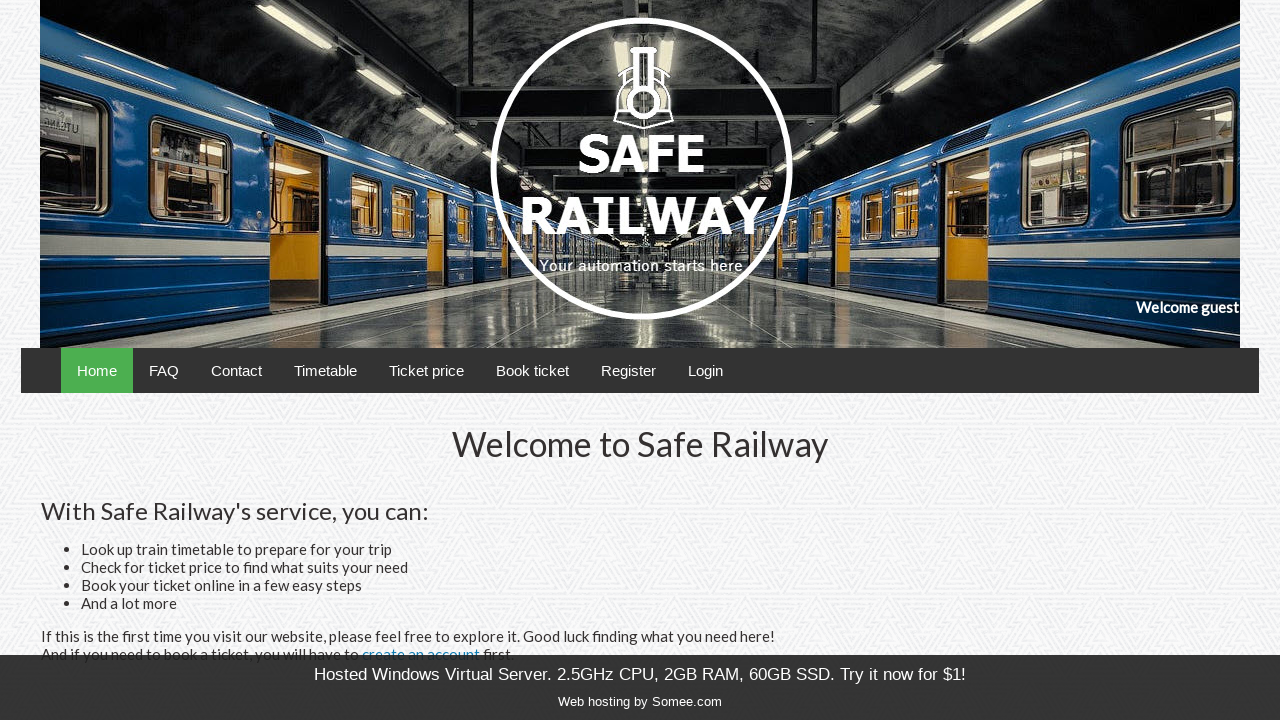

Clicked on registration menu link at (628, 370) on xpath=//*[@id='menu']/ul/li[7]/a
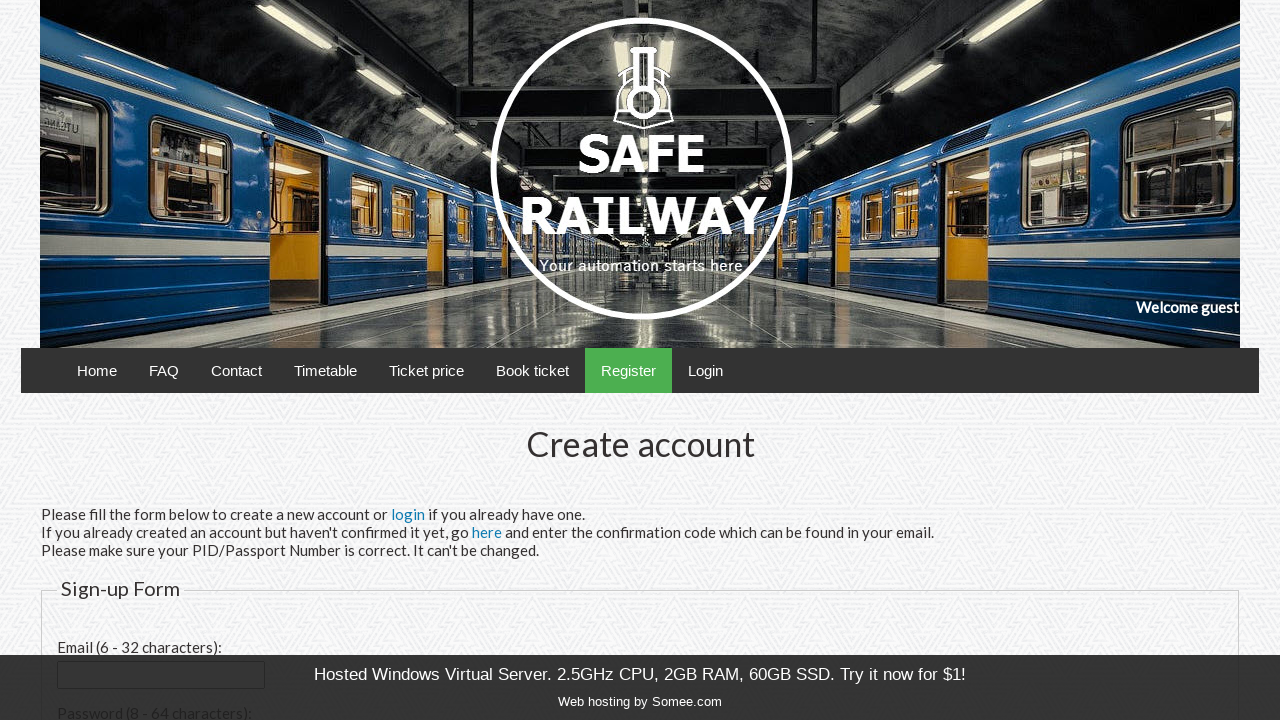

Filled email field with 'validator456@gmail.com' on #email
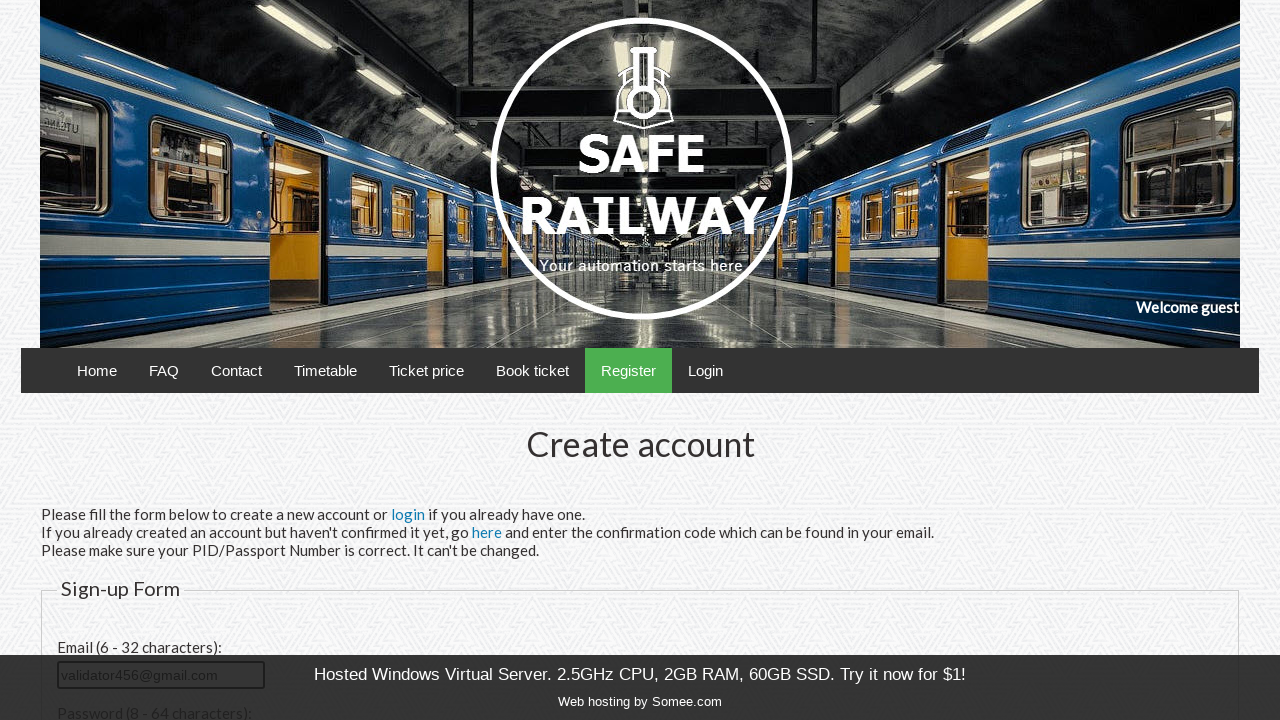

Filled password field with 'pass123' on #password
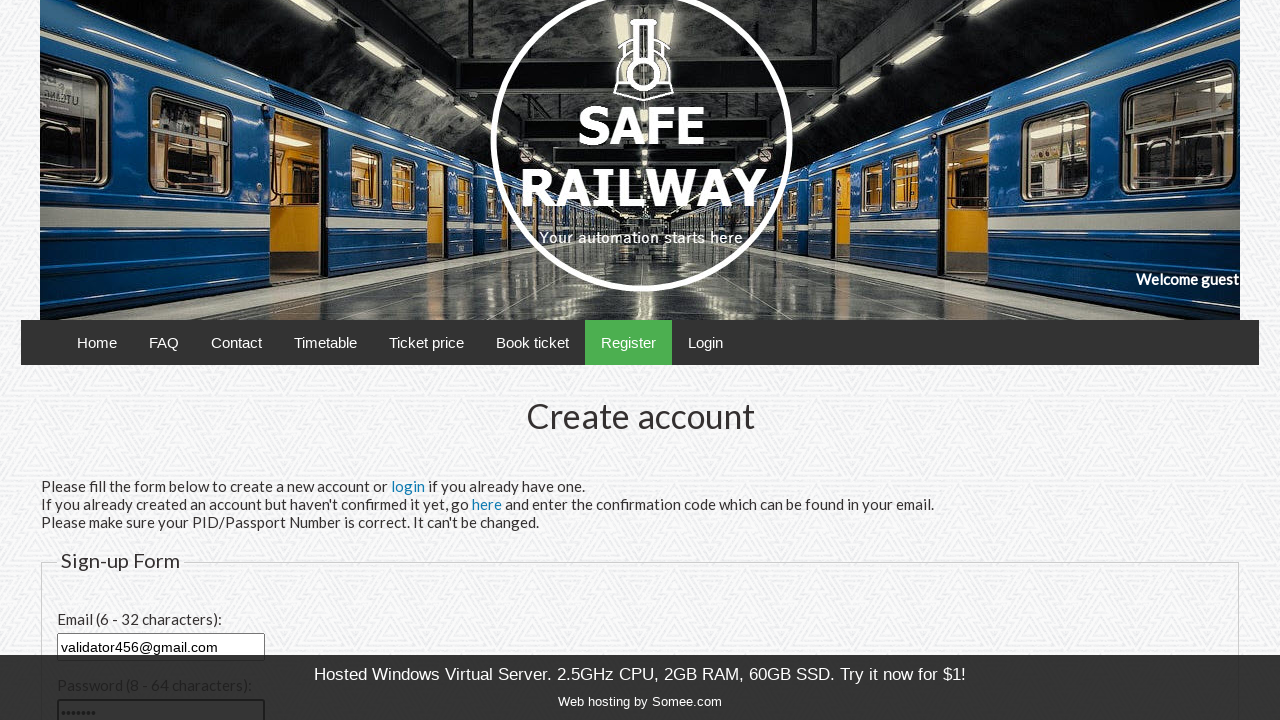

Filled confirm password field with mismatched password 'pass1234' on #confirmPassword
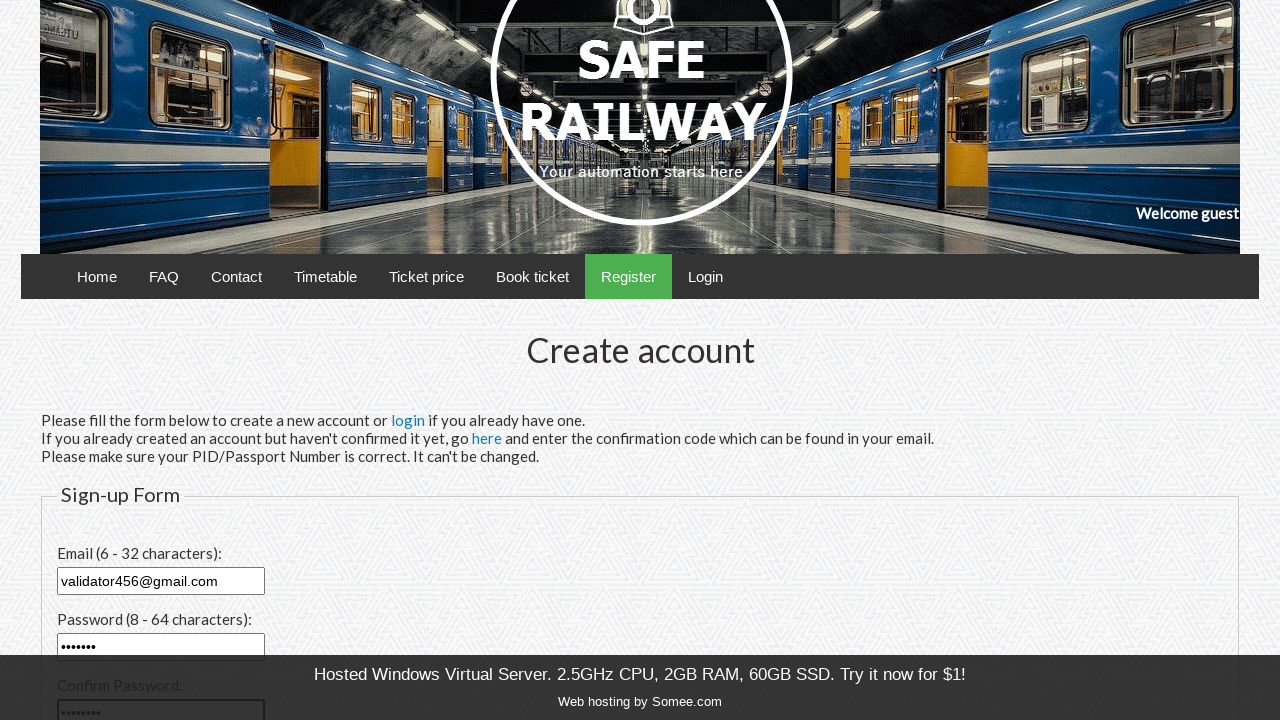

Filled PID field with '0828452340' on #pid
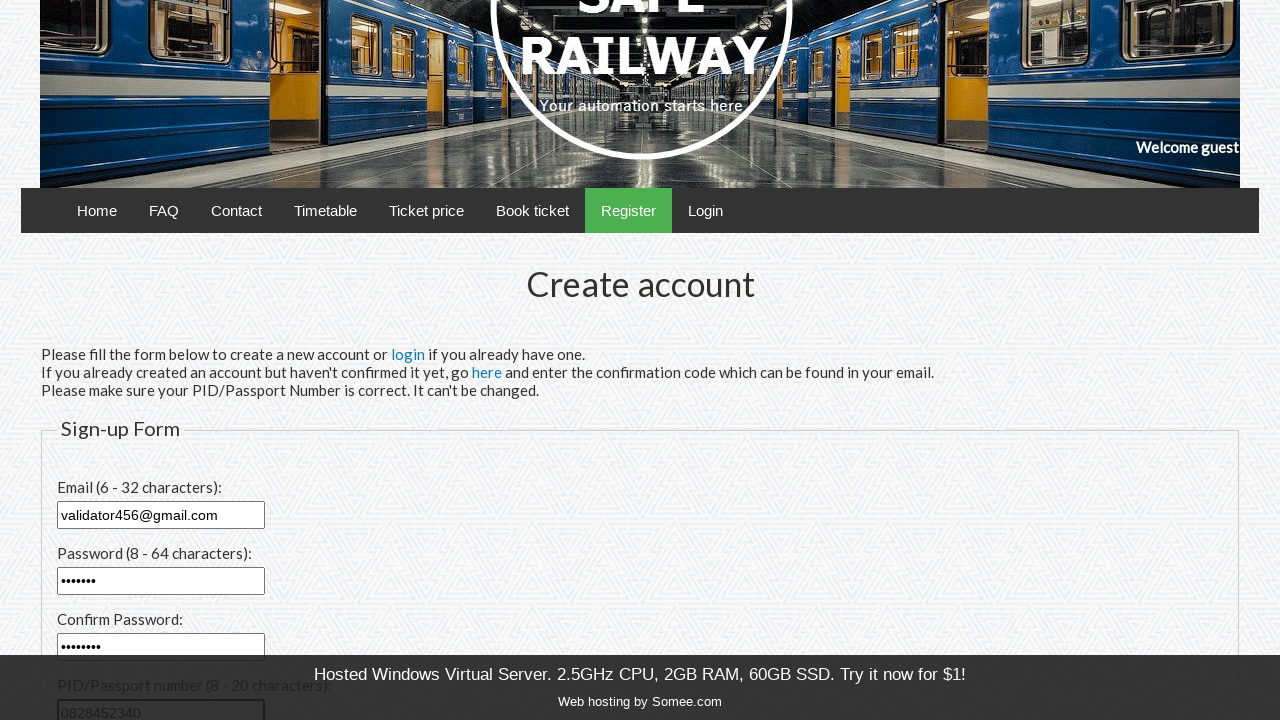

Clicked submit button to register at (102, 481) on xpath=//*[@id='content']/form/fieldset/p/input
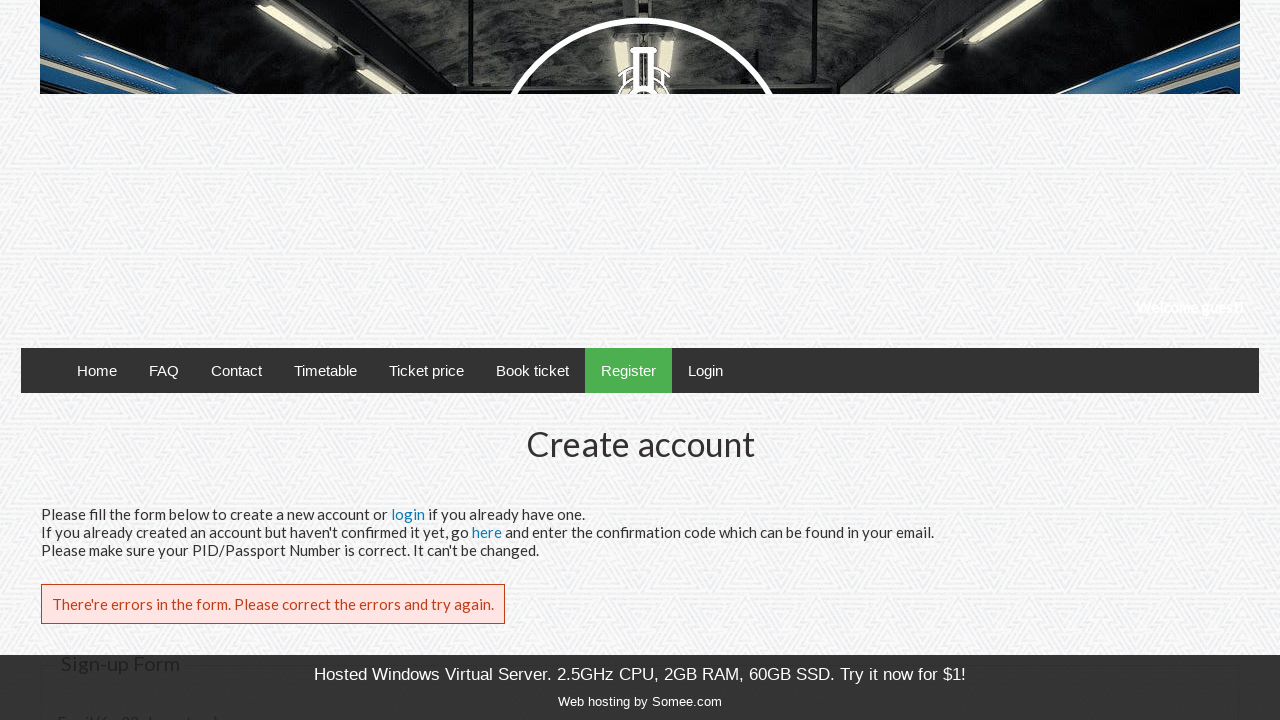

Error message 'There're errors in the form' appeared, confirming password validation failure
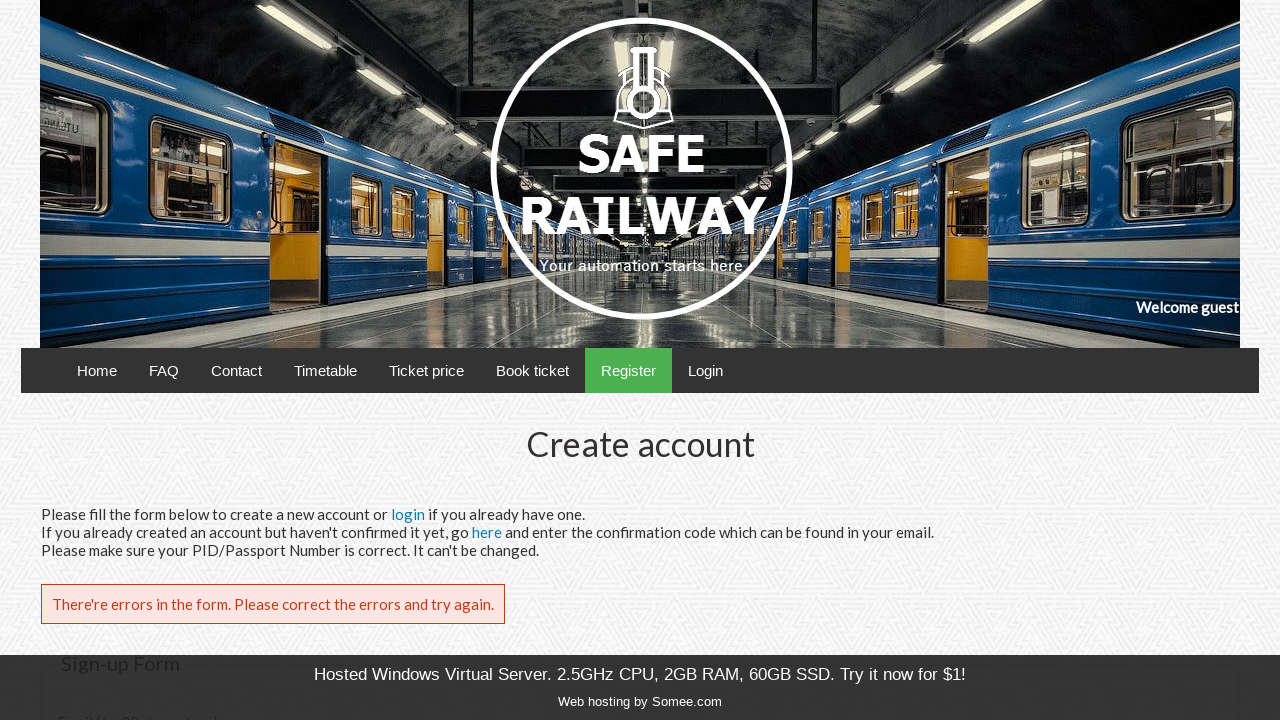

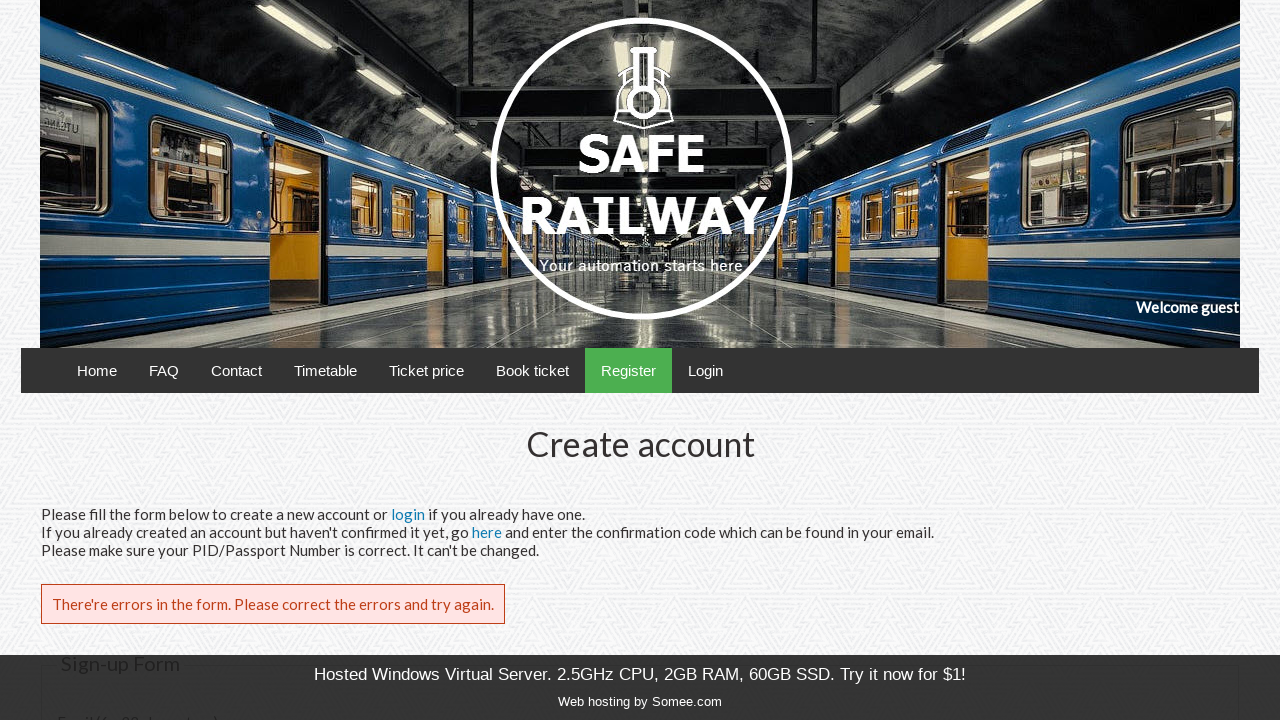